Navigates to FireFlink website and retrieves the page title

Starting URL: https://fireflink.com/

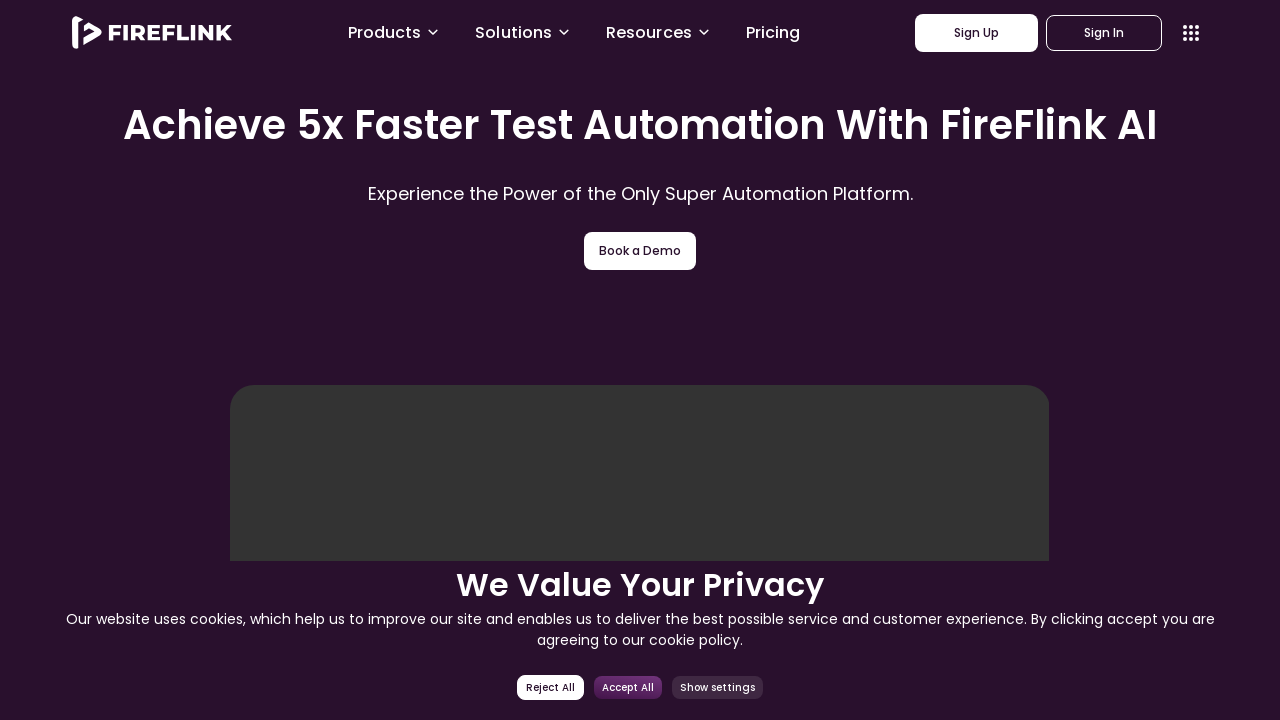

Navigated to FireFlink website
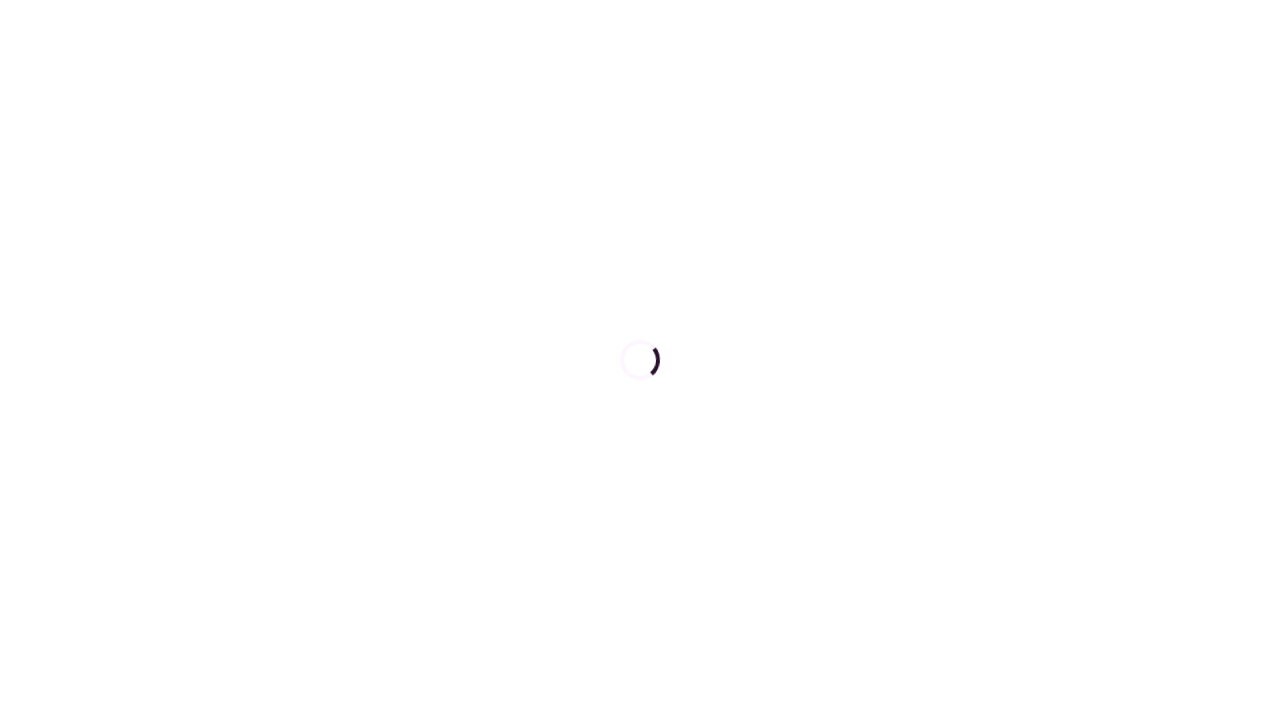

Retrieved page title
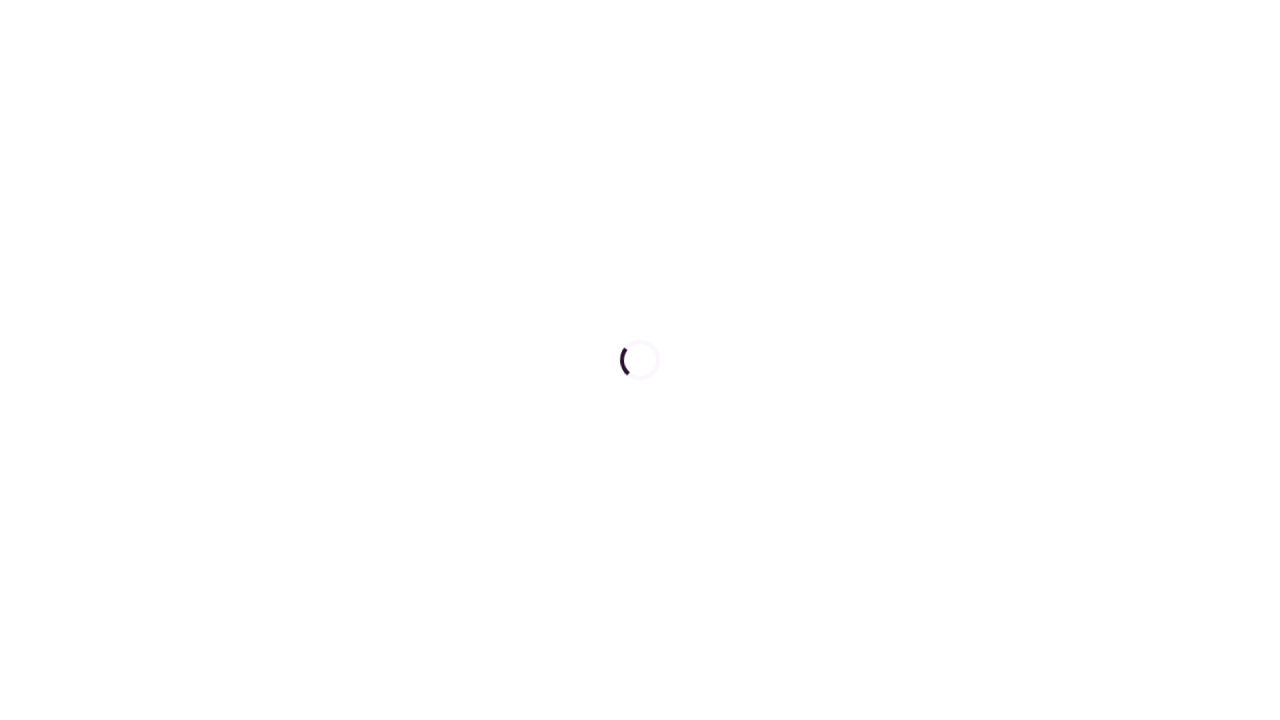

Printed page title: AI Scriptless Automation Testing Tool | FireFlink
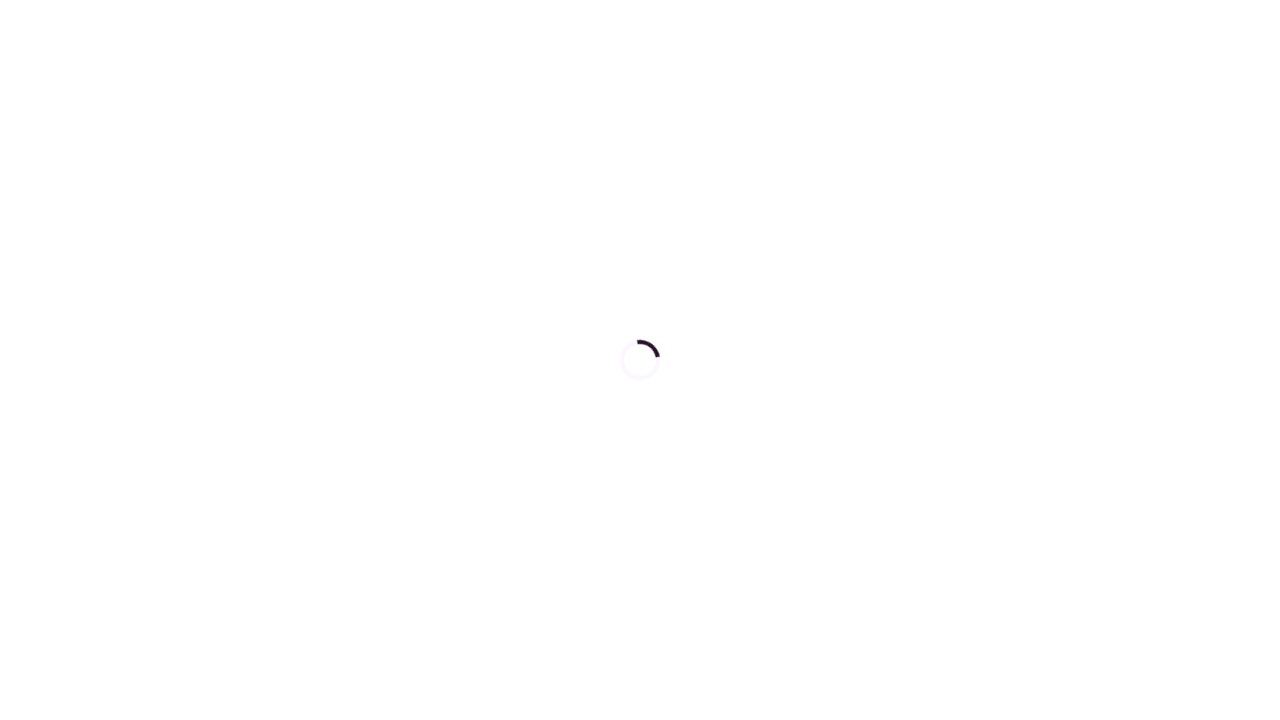

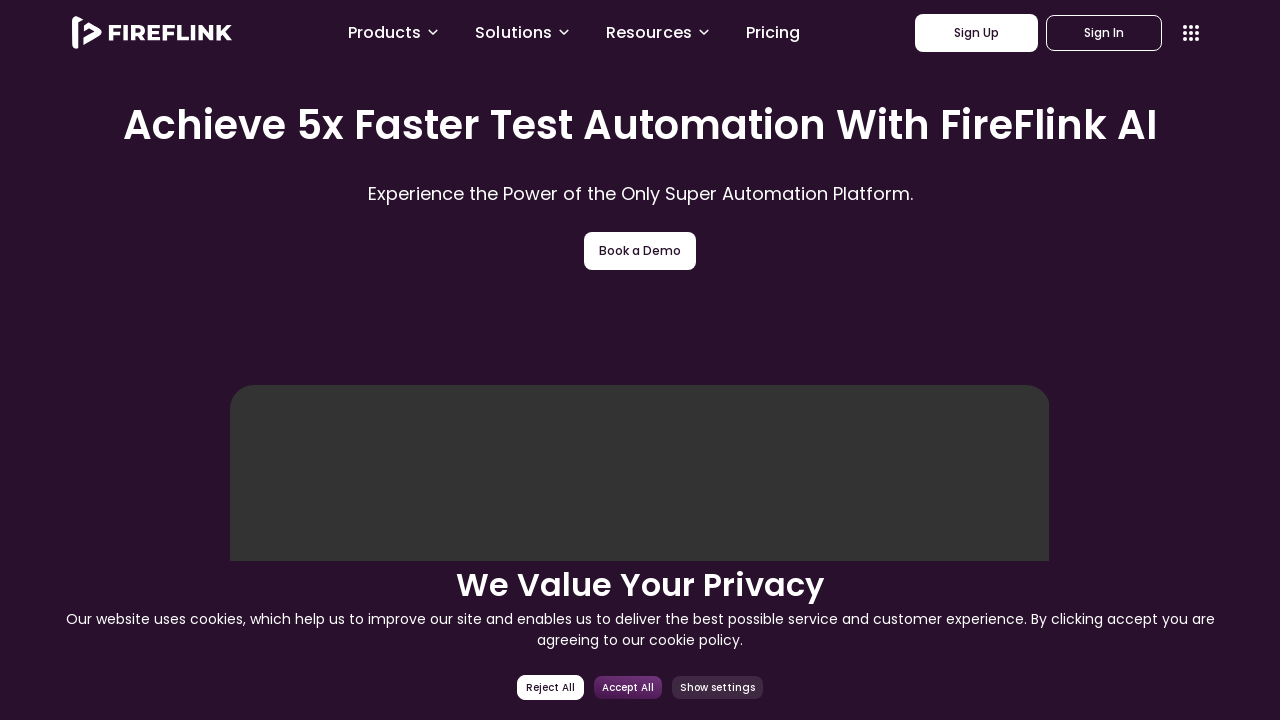